Tests handling a simple JavaScript alert by clicking a button that triggers an alert and accepting it

Starting URL: https://the-internet.herokuapp.com/javascript_alerts

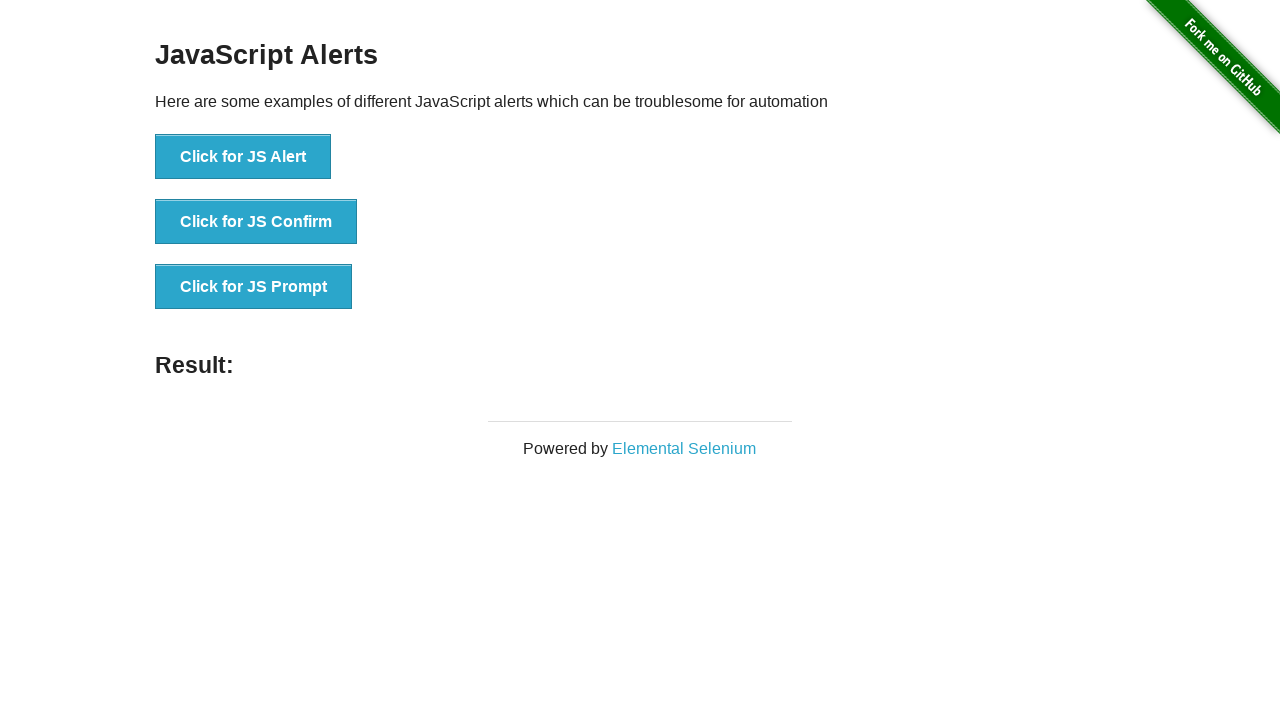

Set up dialog handler to automatically accept alerts
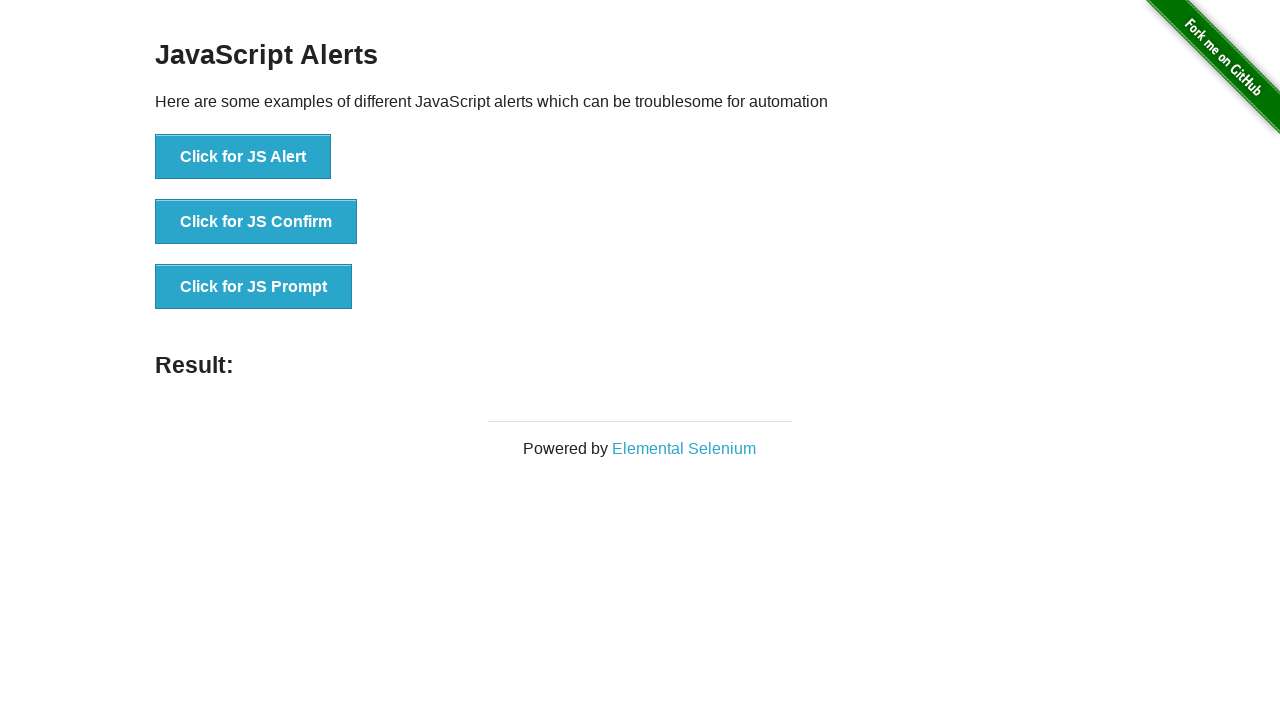

Clicked button to trigger JavaScript alert at (243, 157) on button:text('Click for JS Alert')
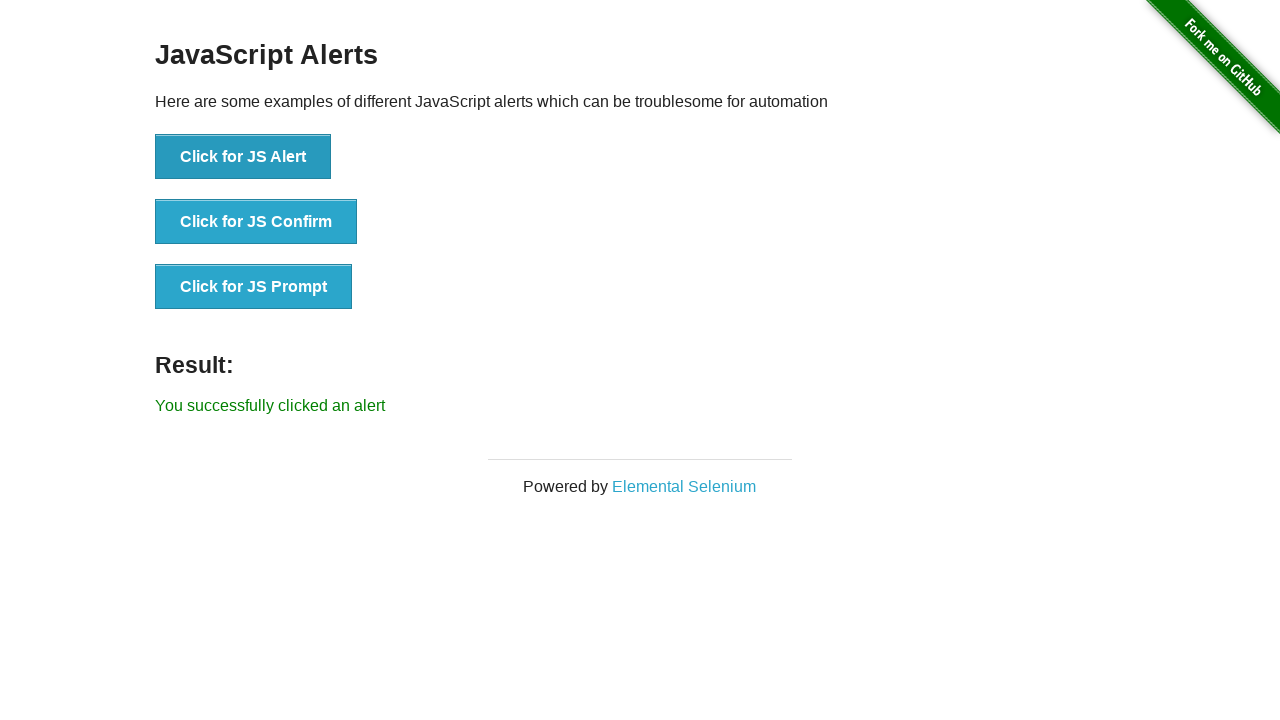

Alert was accepted and success message appeared
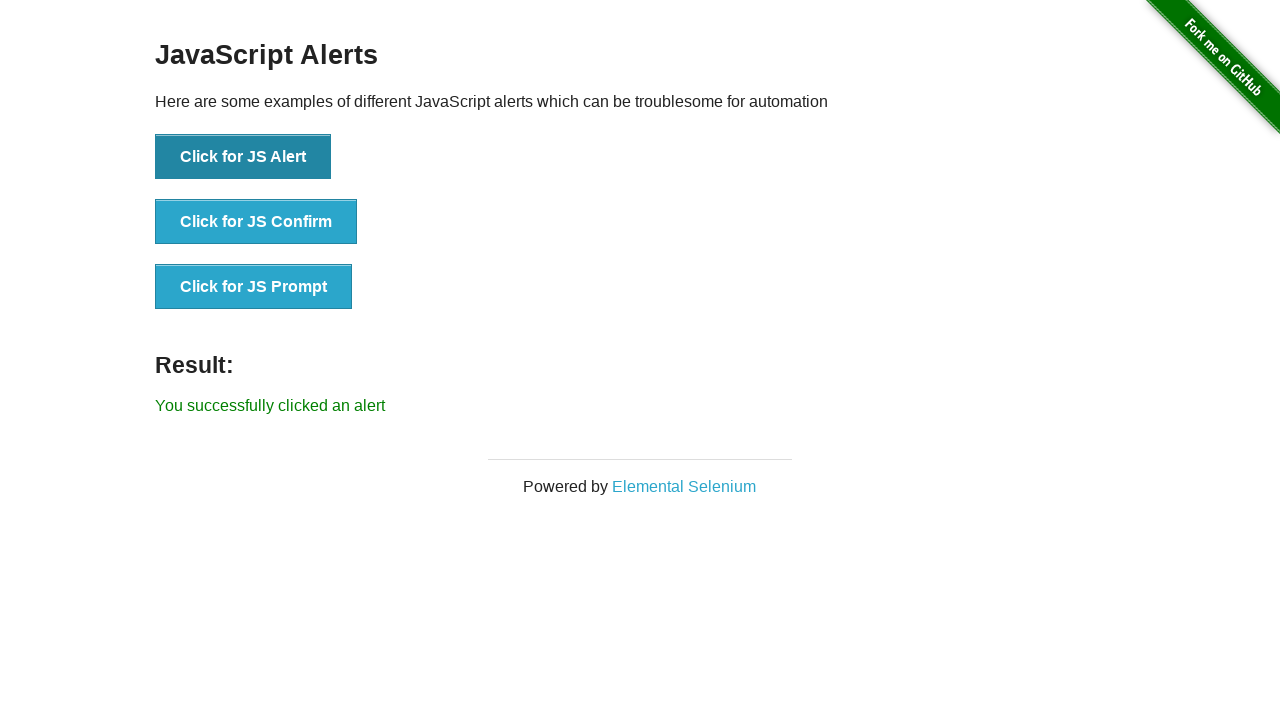

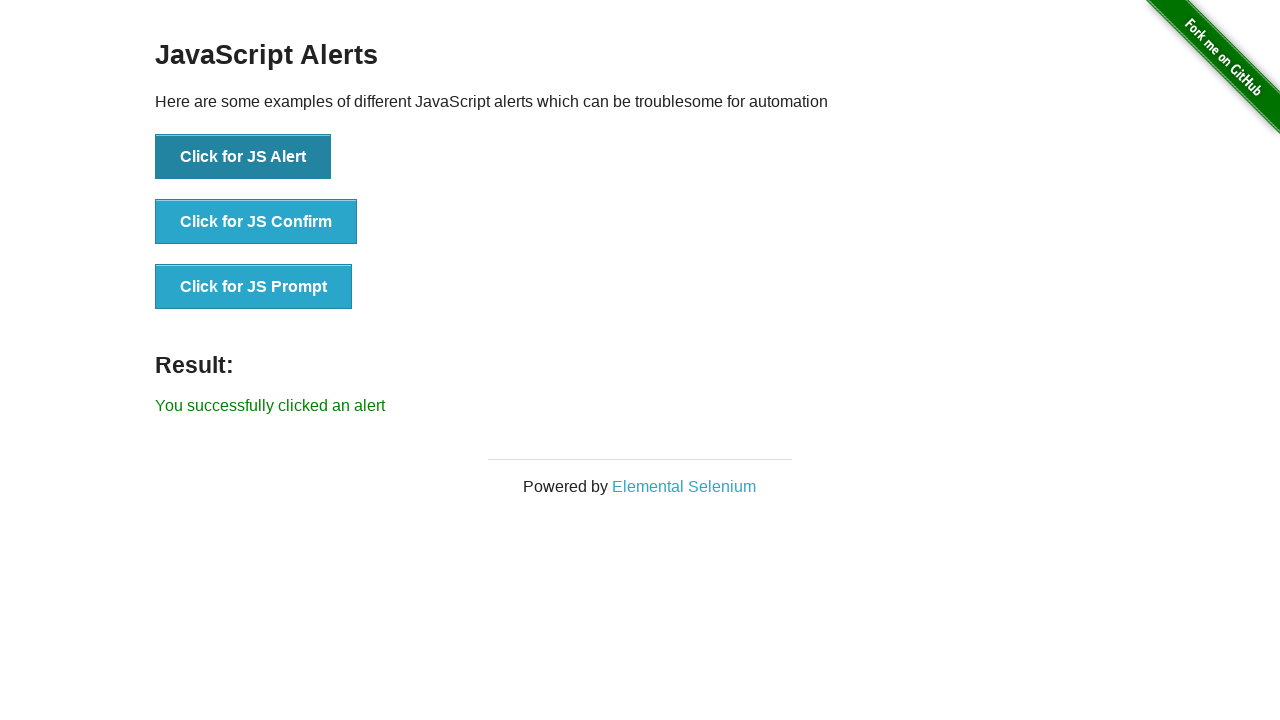